Navigates to the RedBus homepage and waits for the page to load, intended to test auto-suggest dropdown functionality

Starting URL: https://www.redbus.in/

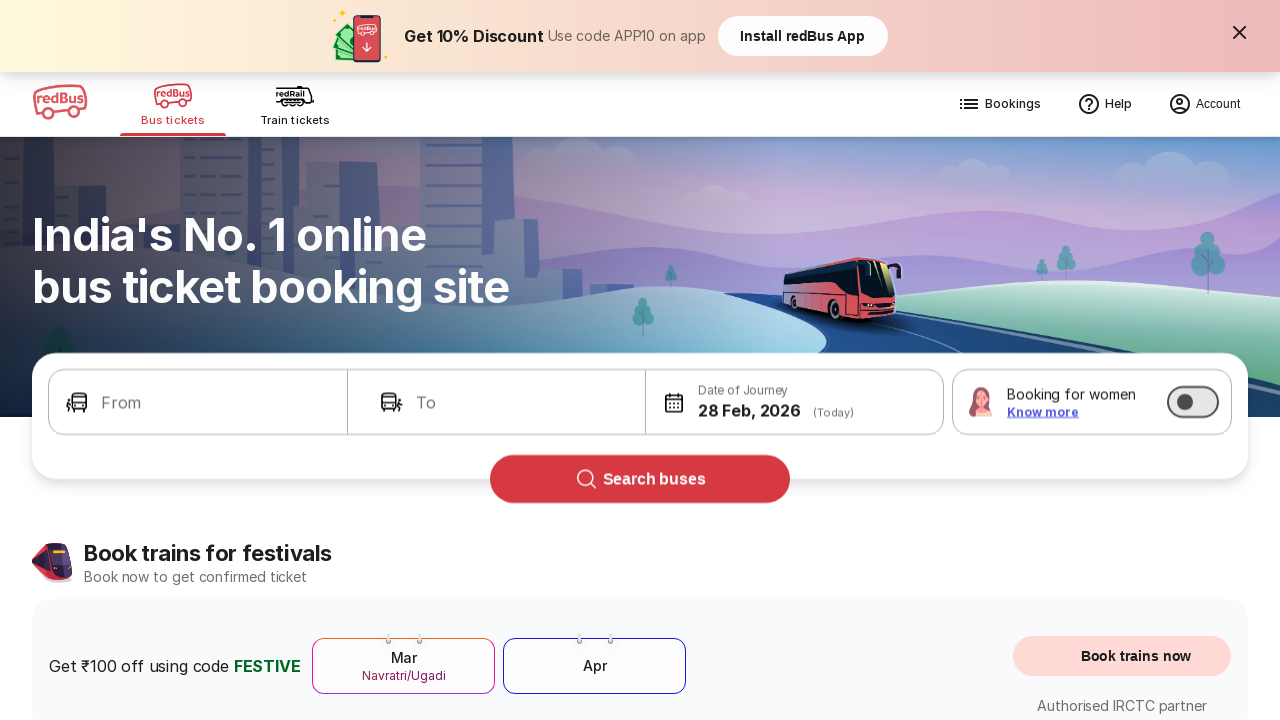

RedBus homepage loaded with networkidle state
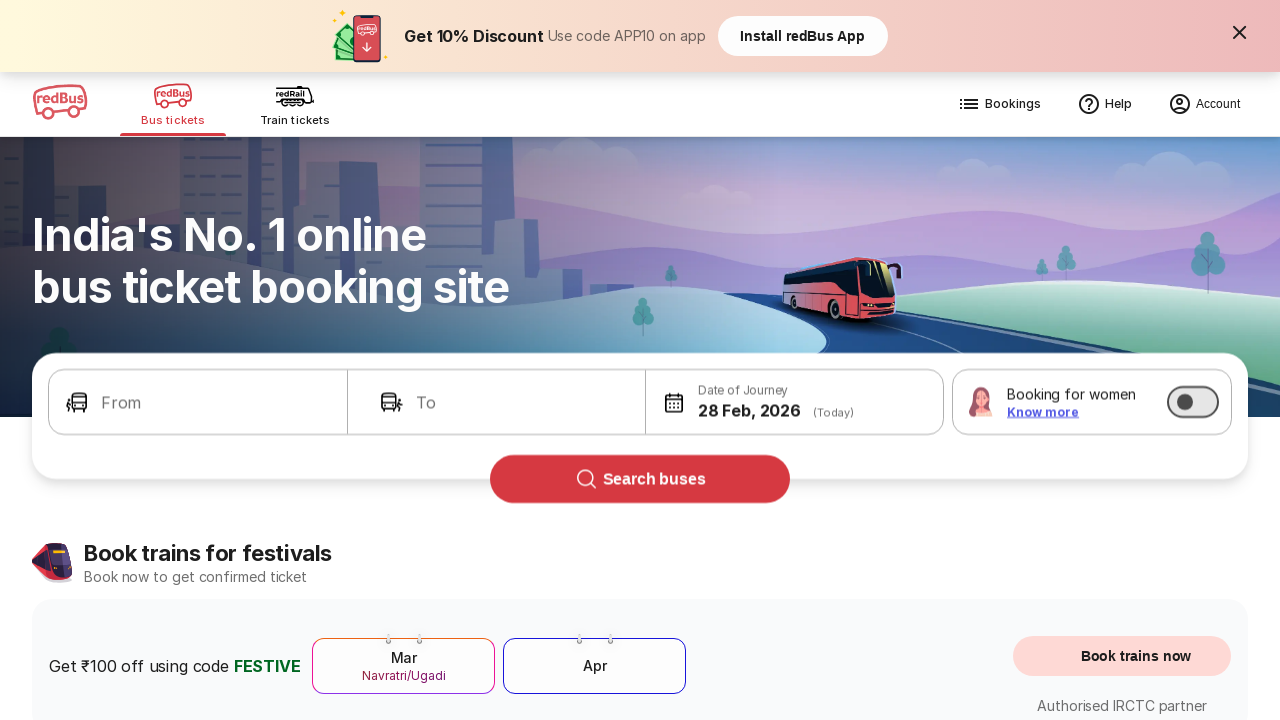

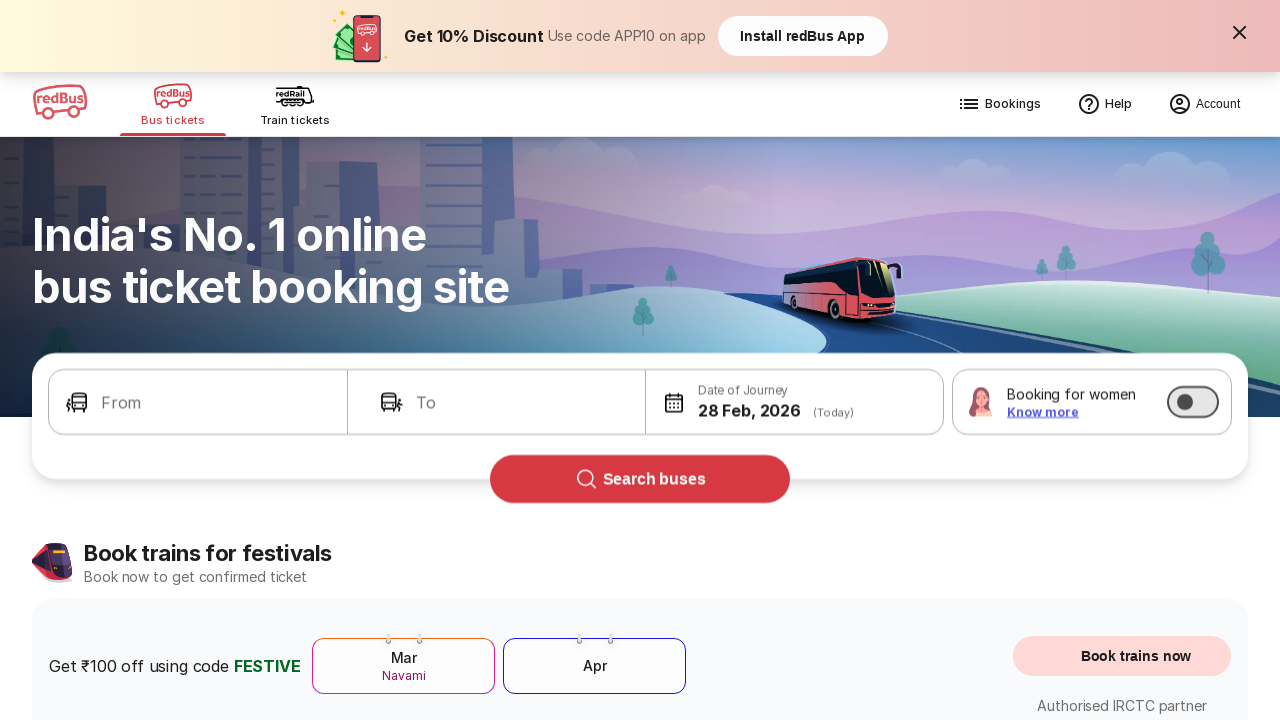